Tests prompt dialog handling by clicking a button, entering text in the prompt, and accepting it

Starting URL: https://www.leafground.com/alert.xhtml

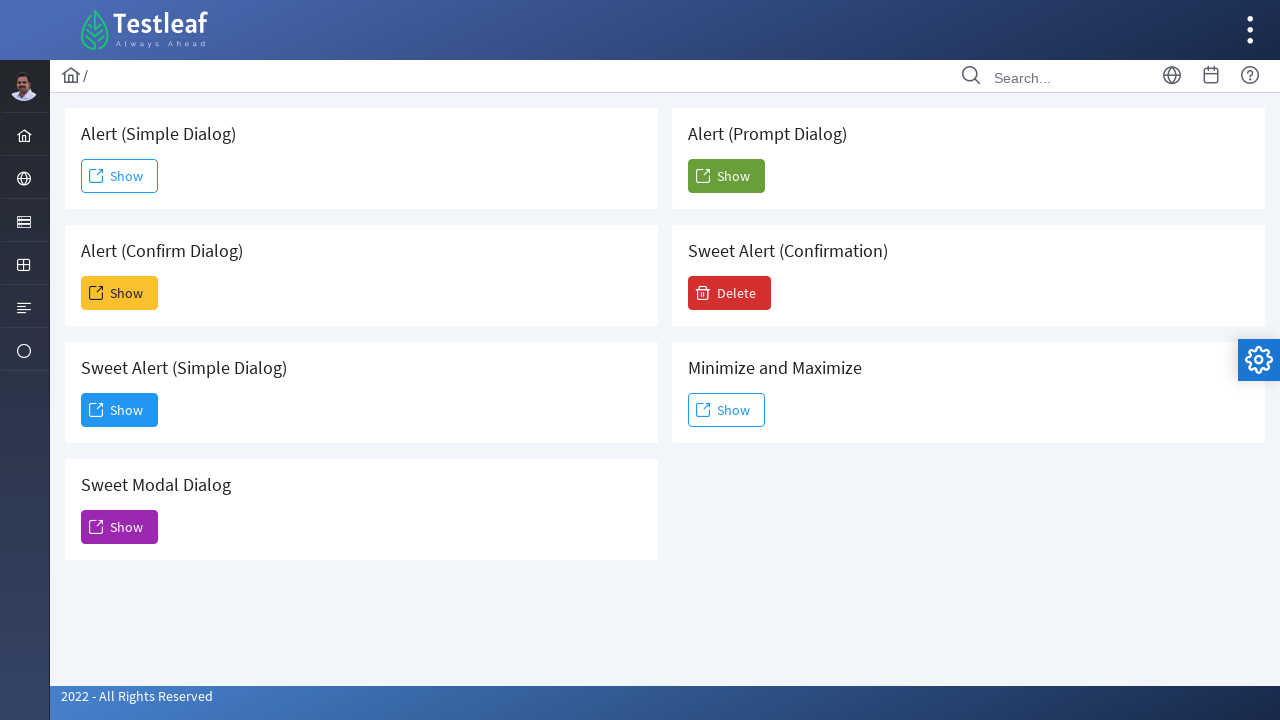

Set up dialog handler to accept prompt with text 'Dulashi Yapa'
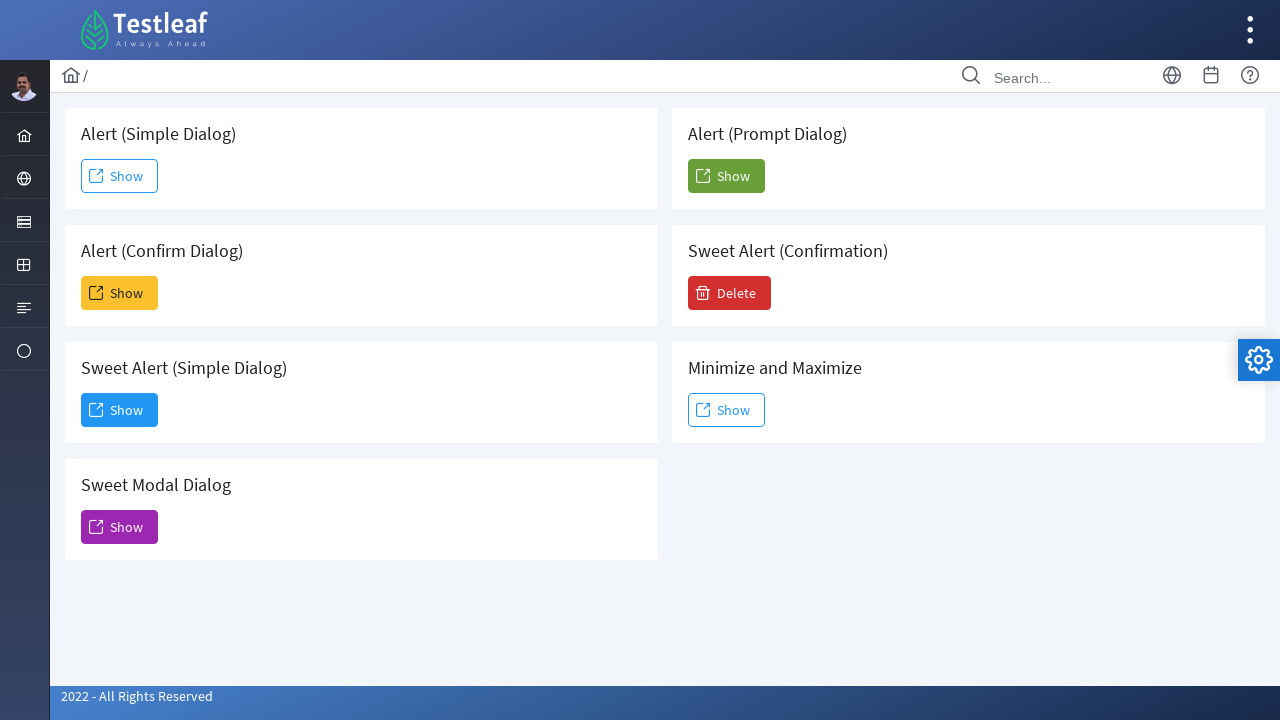

Clicked button to trigger prompt dialog at (726, 176) on #j_idt88\:j_idt104
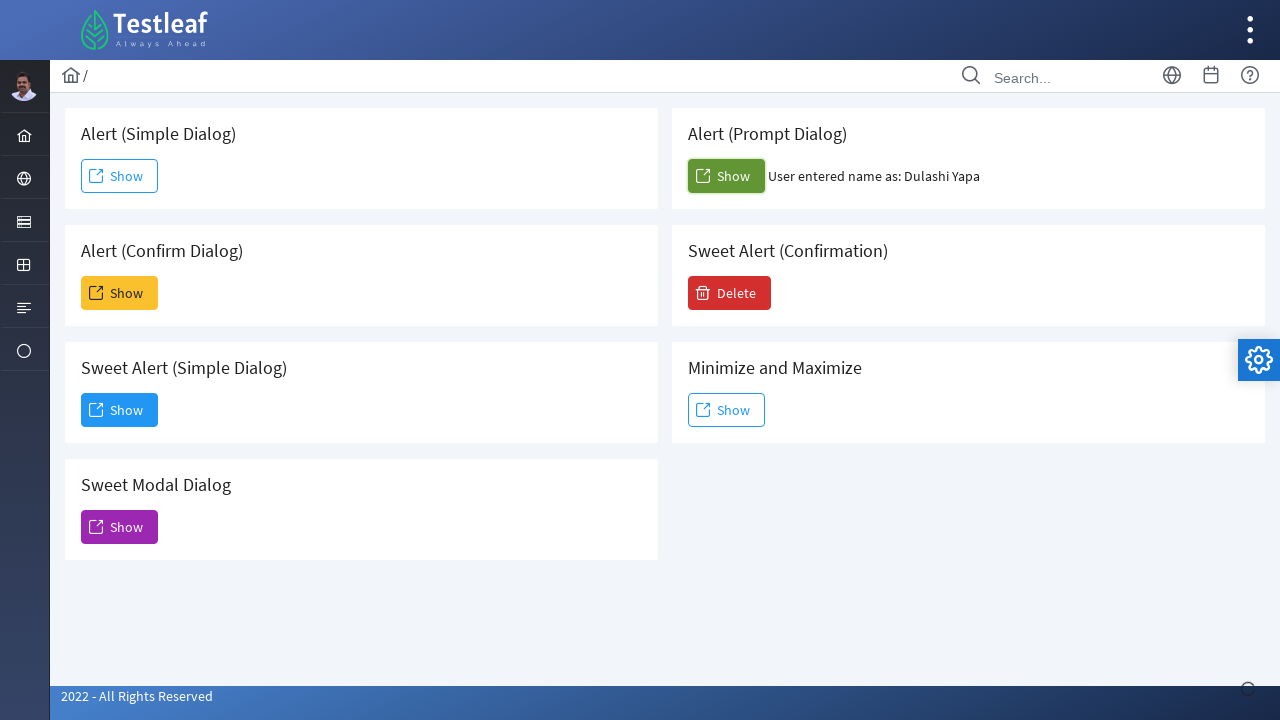

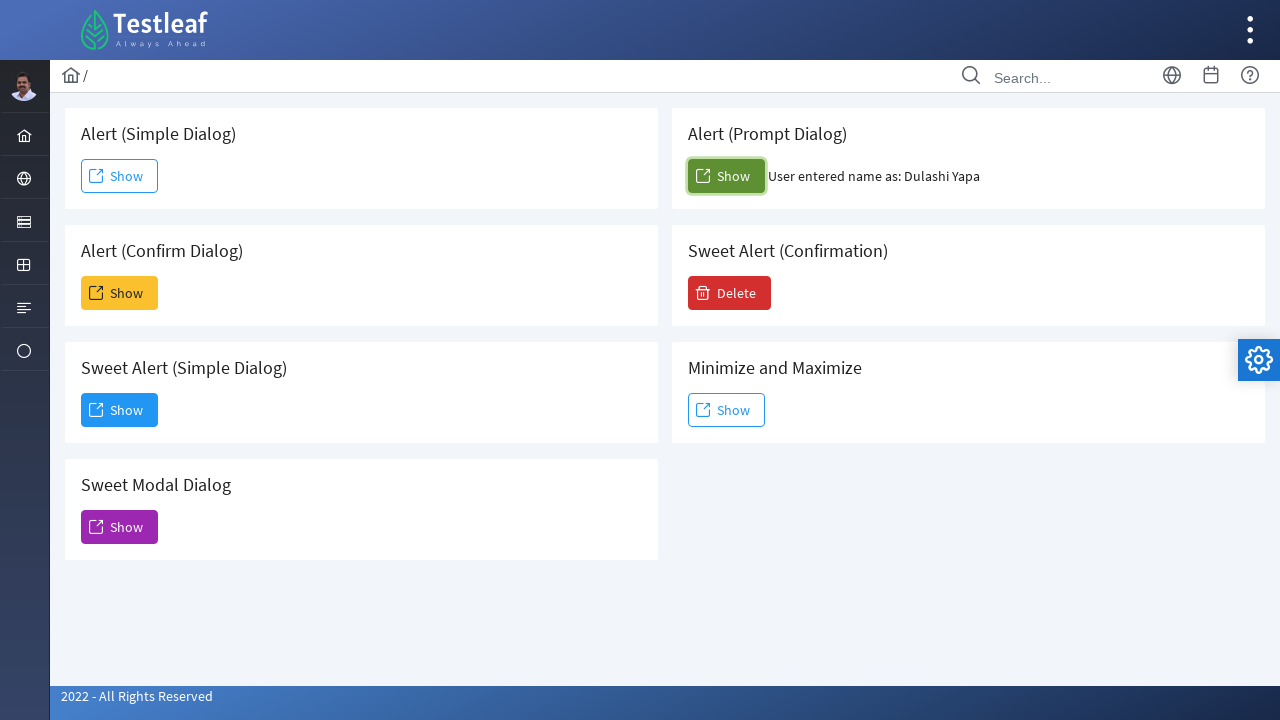